Switches to an iframe, fills a text field inside it, and validates the entered value

Starting URL: https://antoniotrindade.com.br/treinoautomacao/elementsweb.html

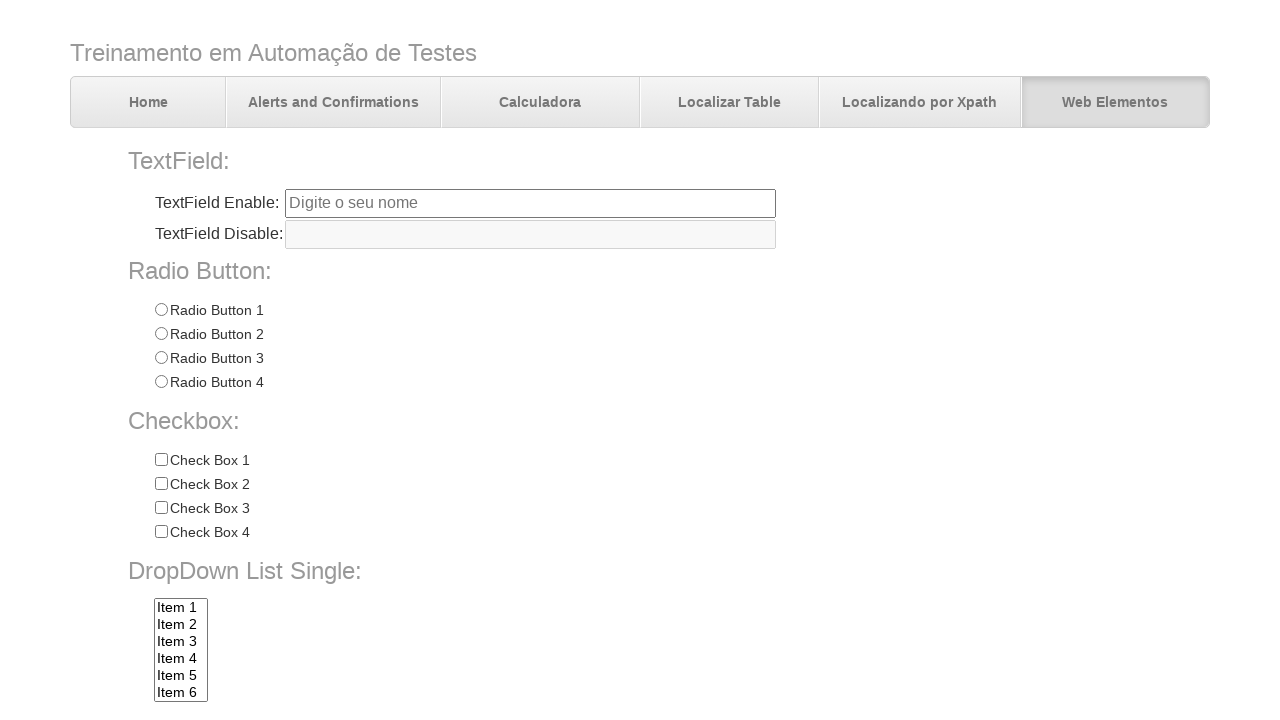

Navigated to the test page
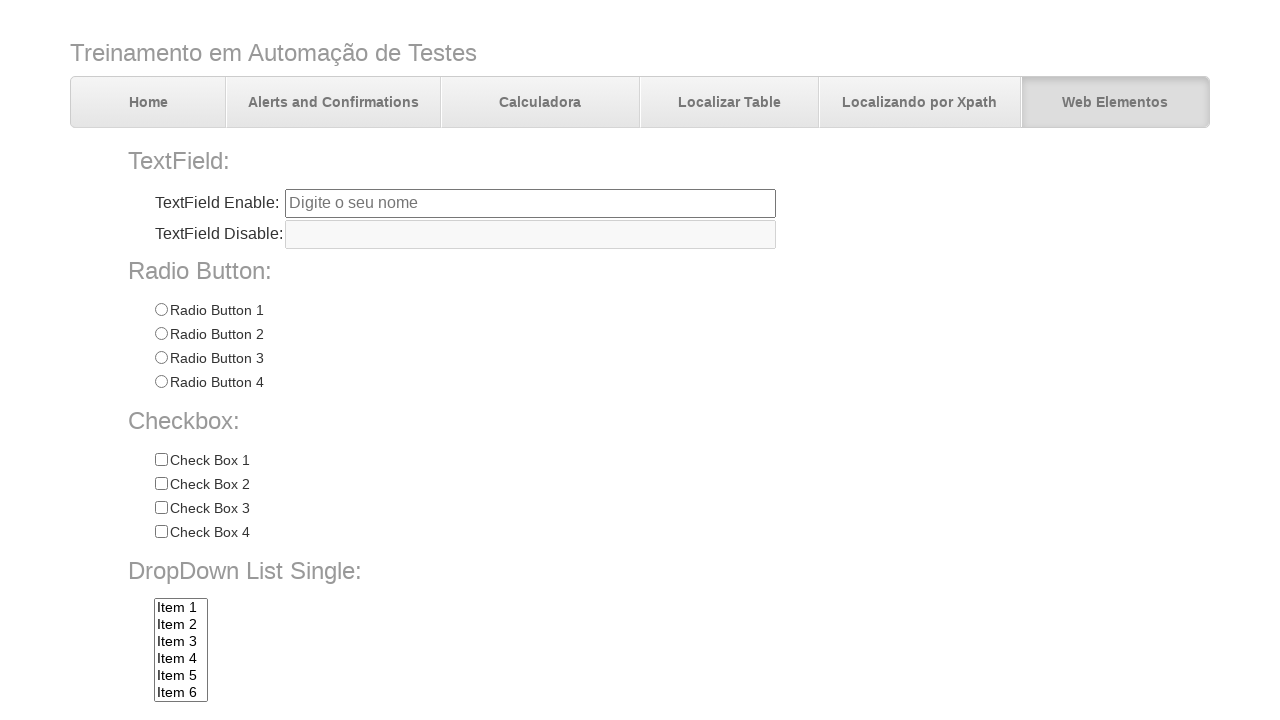

Located the first iframe on the page
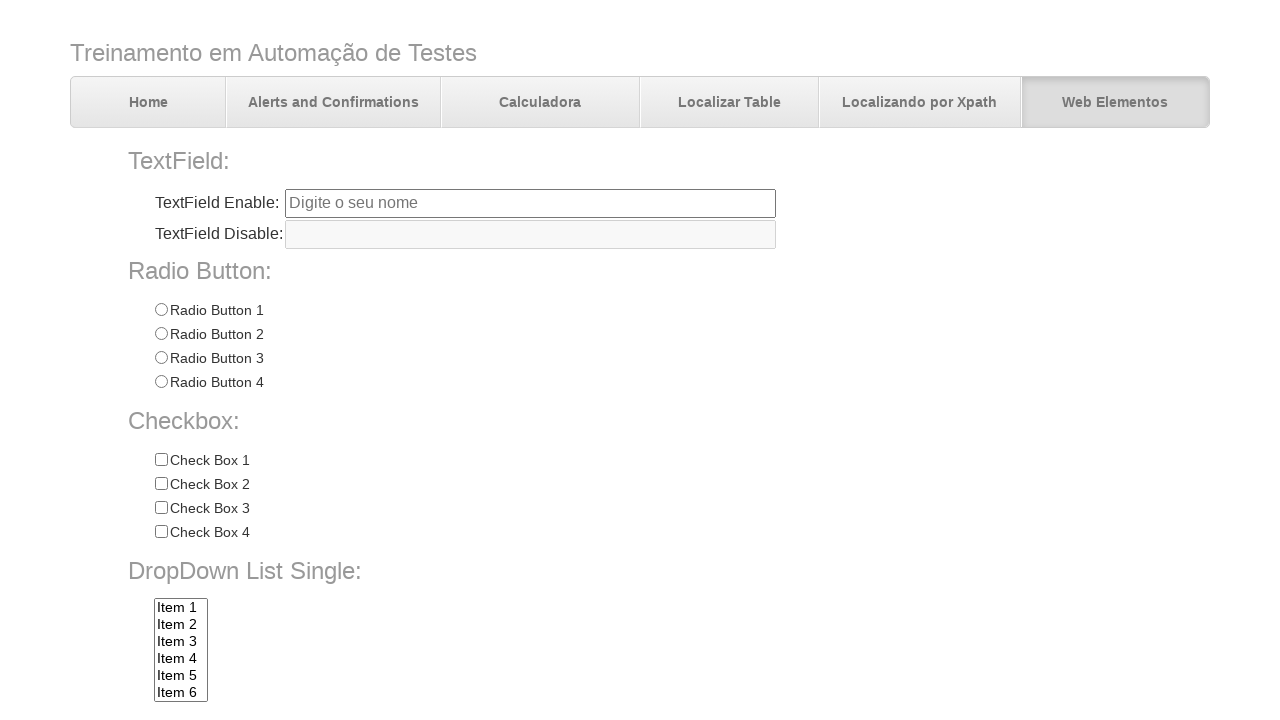

Filled text field inside iframe with 'Escreve no iframe' on iframe >> nth=0 >> internal:control=enter-frame >> #tfiframe
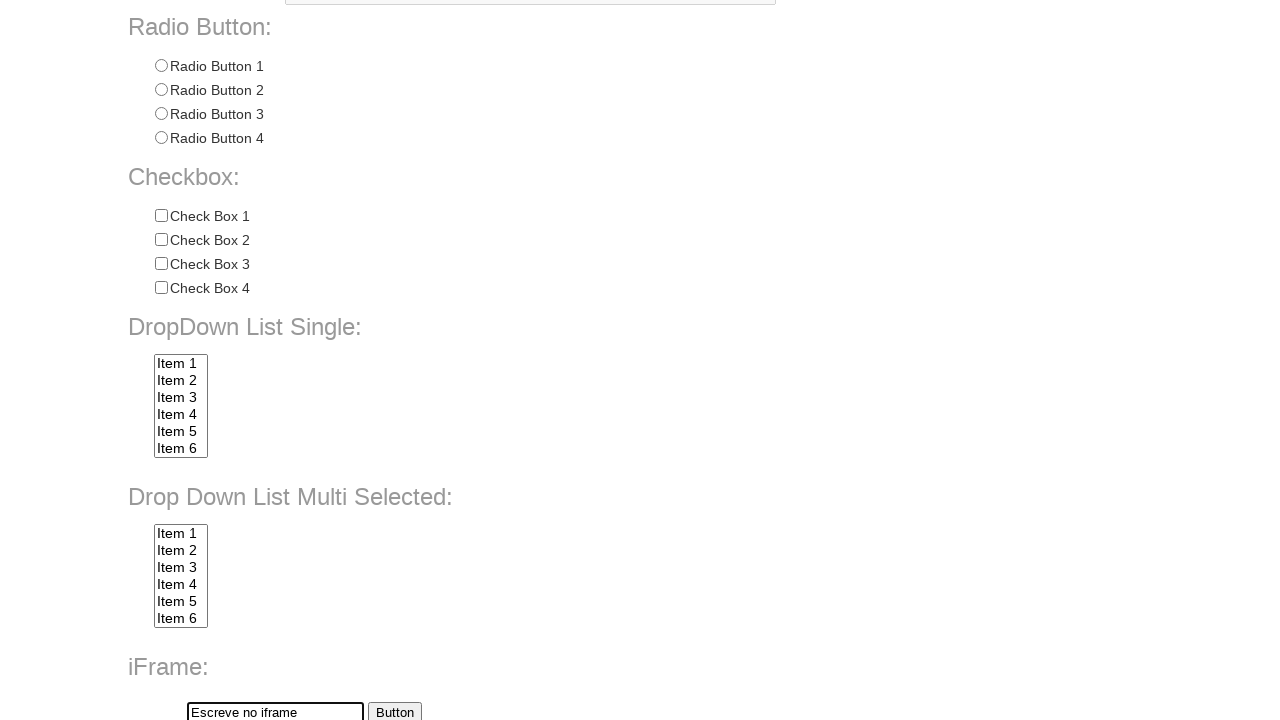

Verified that the text field value matches the entered text
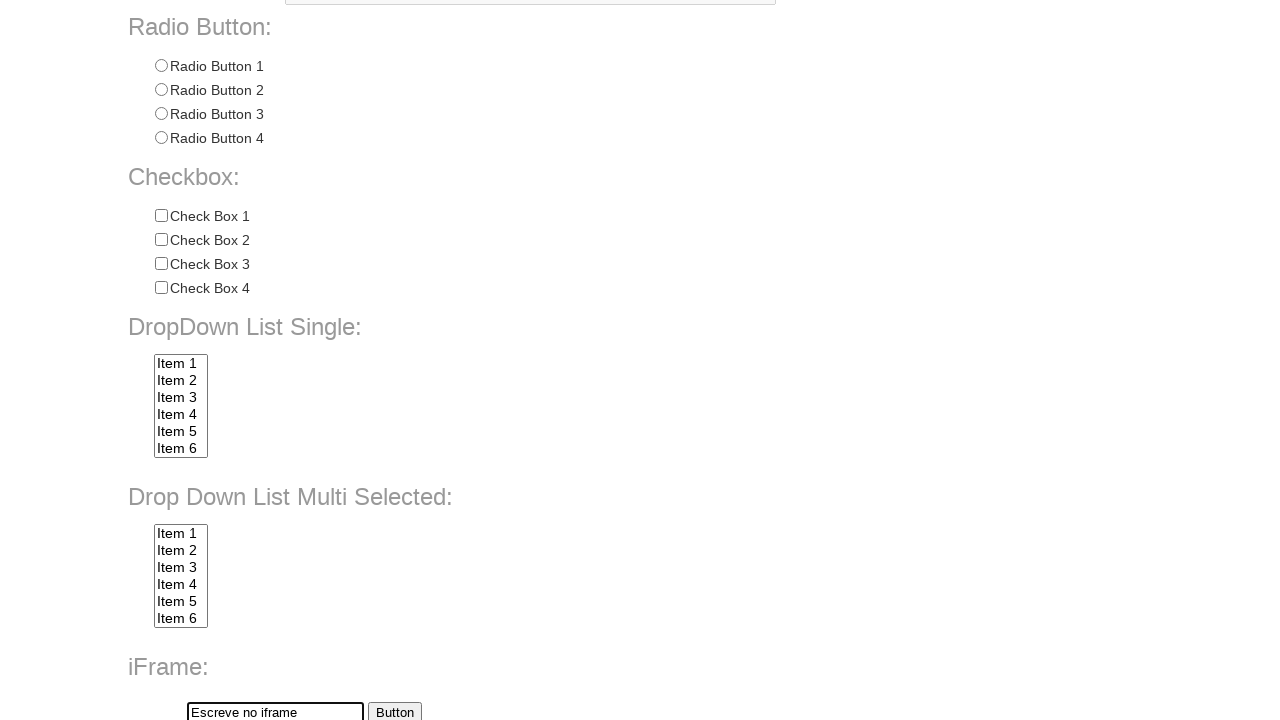

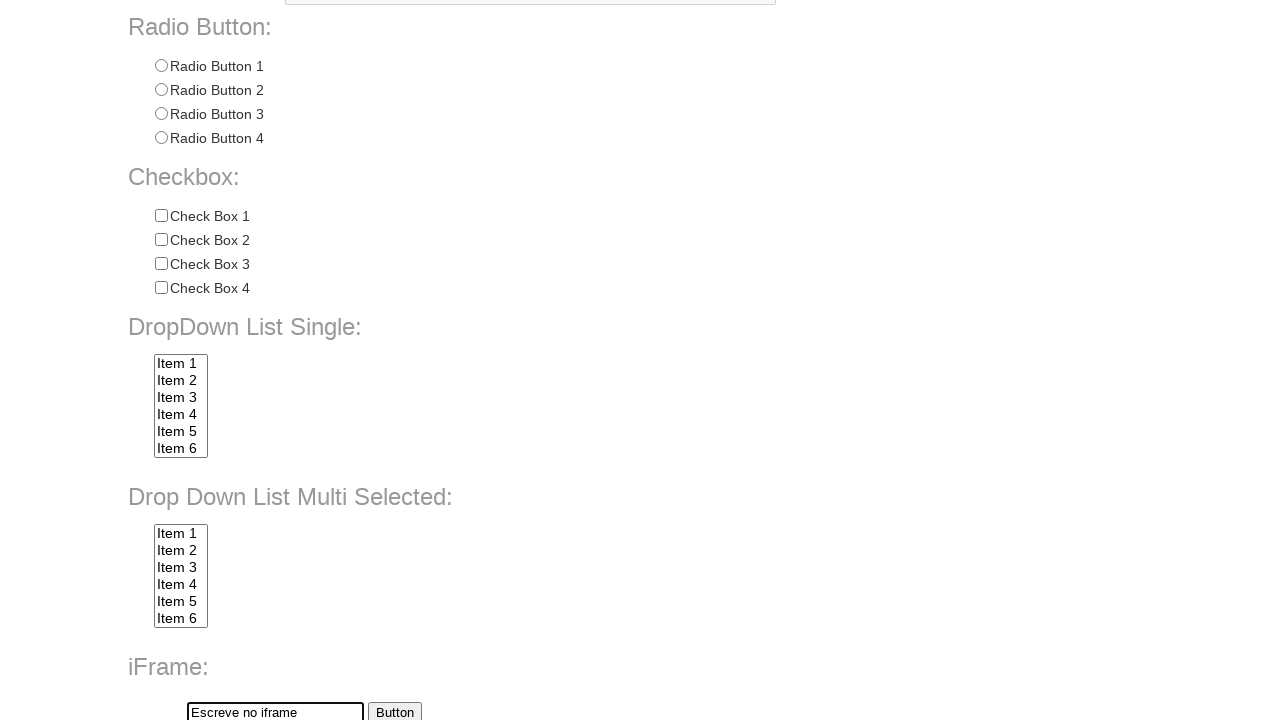